Tests table amount calculation by scrolling to a fixed header table, extracting all amounts from the 4th column, summing them, and verifying the sum matches the displayed total amount.

Starting URL: https://rahulshettyacademy.com/AutomationPractice/#

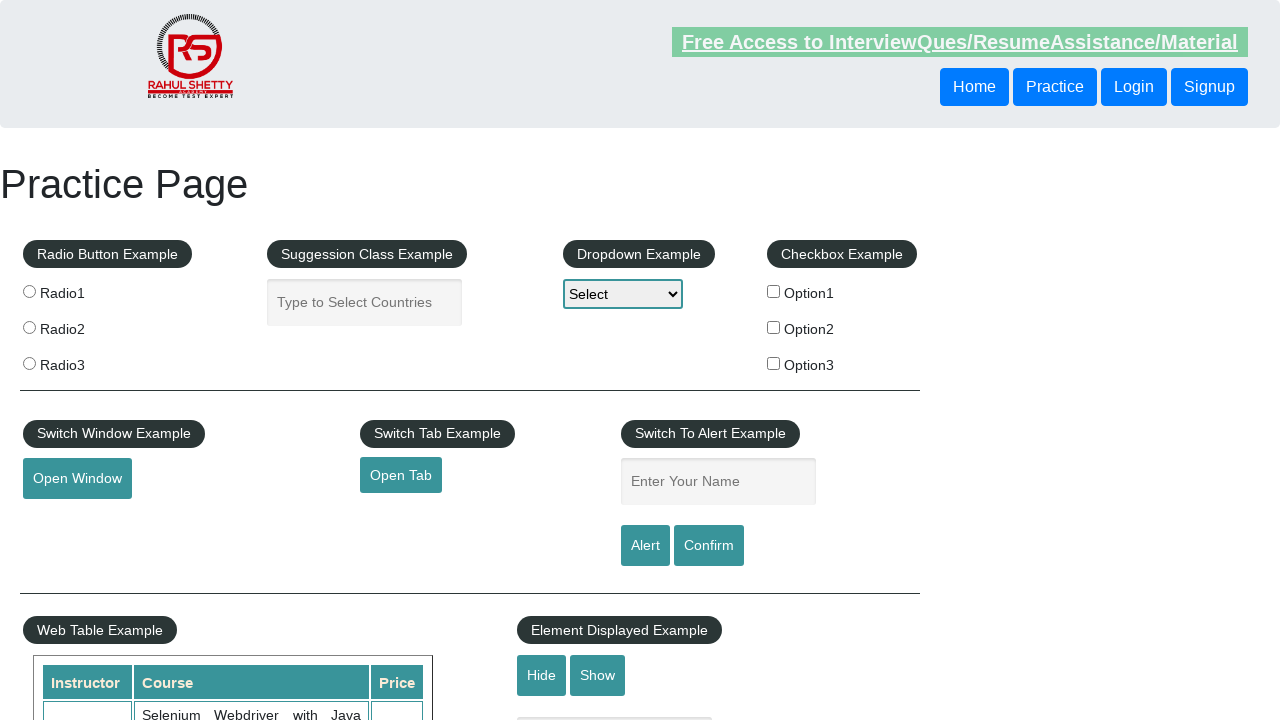

Scrolled down the page by 600 pixels
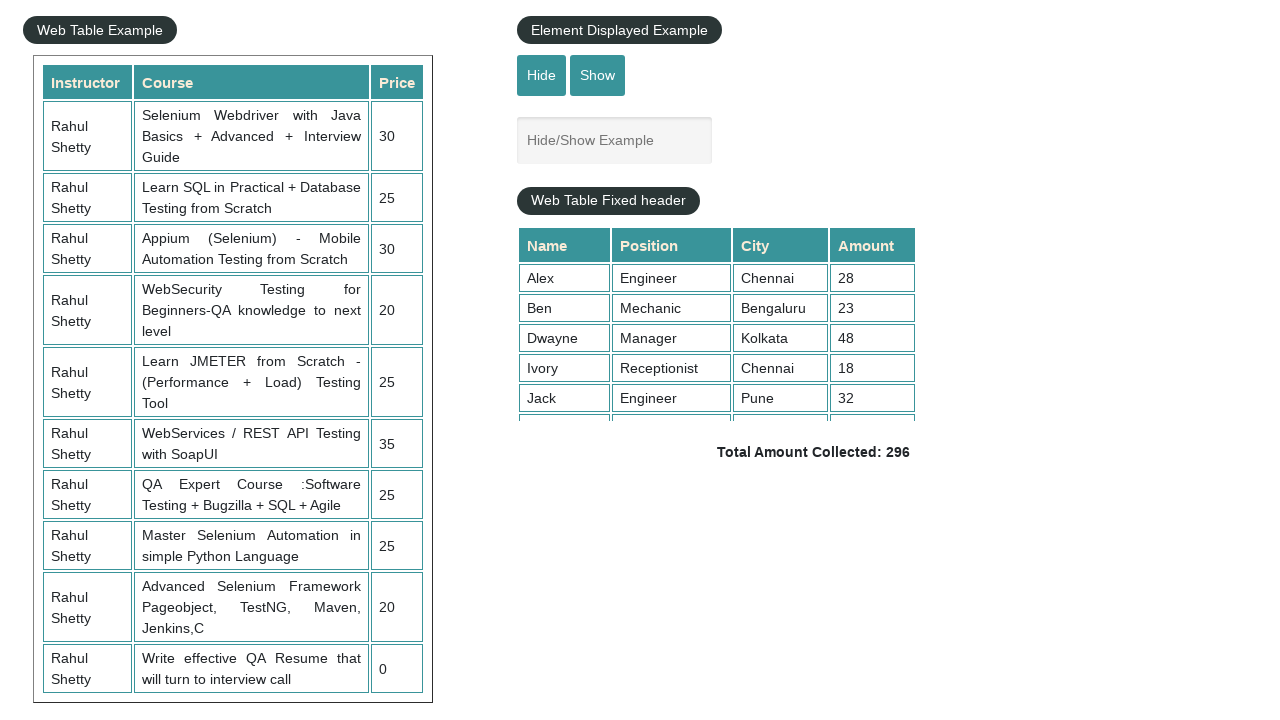

Scrolled within the fixed header table container to reveal all rows
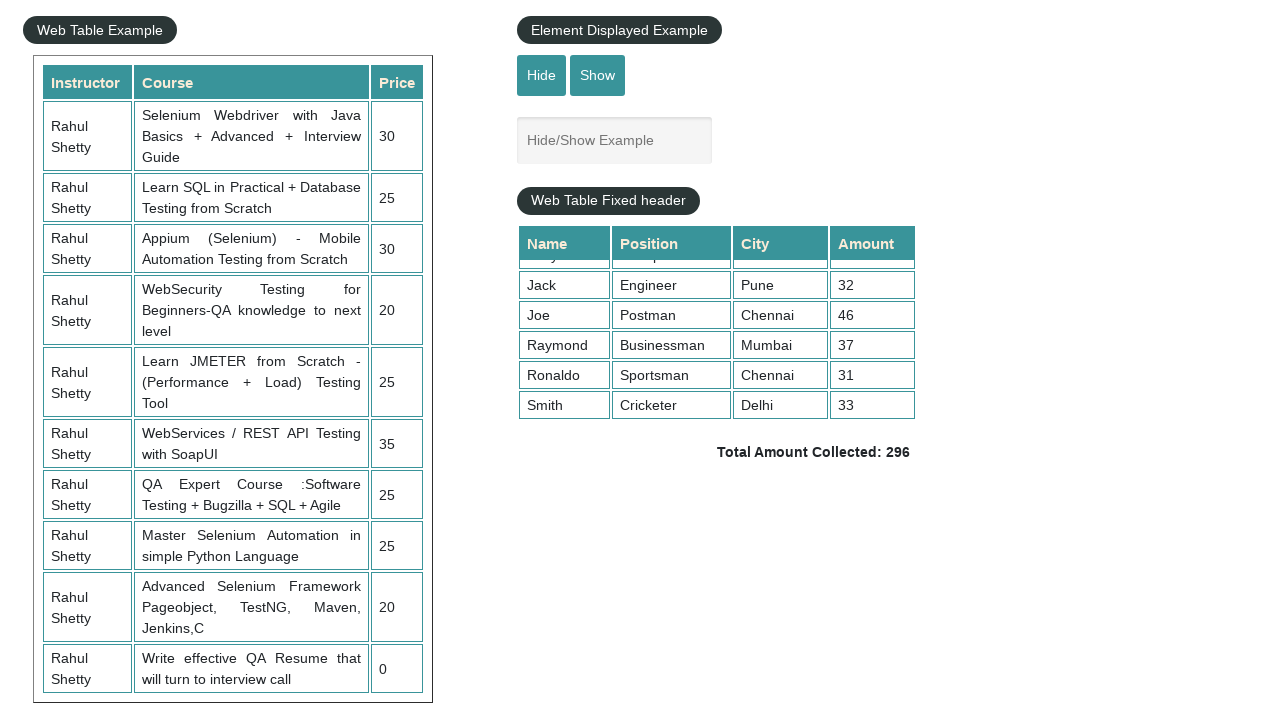

Waited for table cells in 4th column to be present
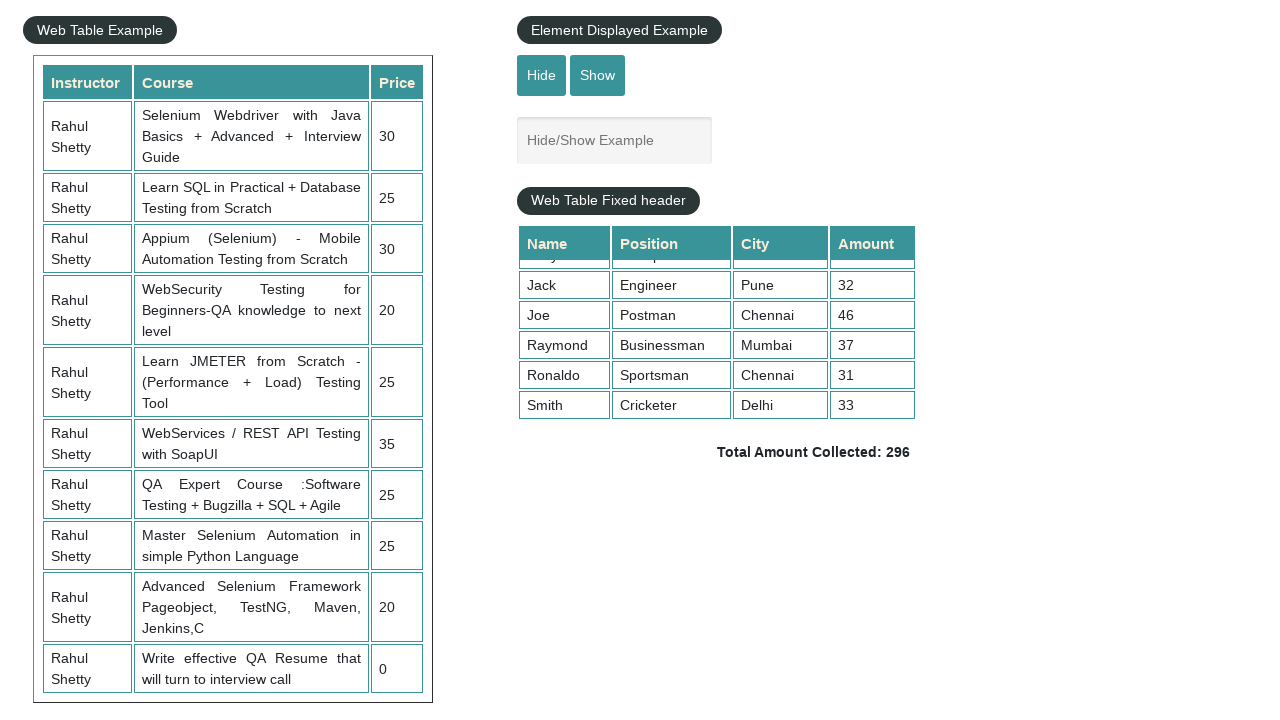

Retrieved all amount cells from the 4th column
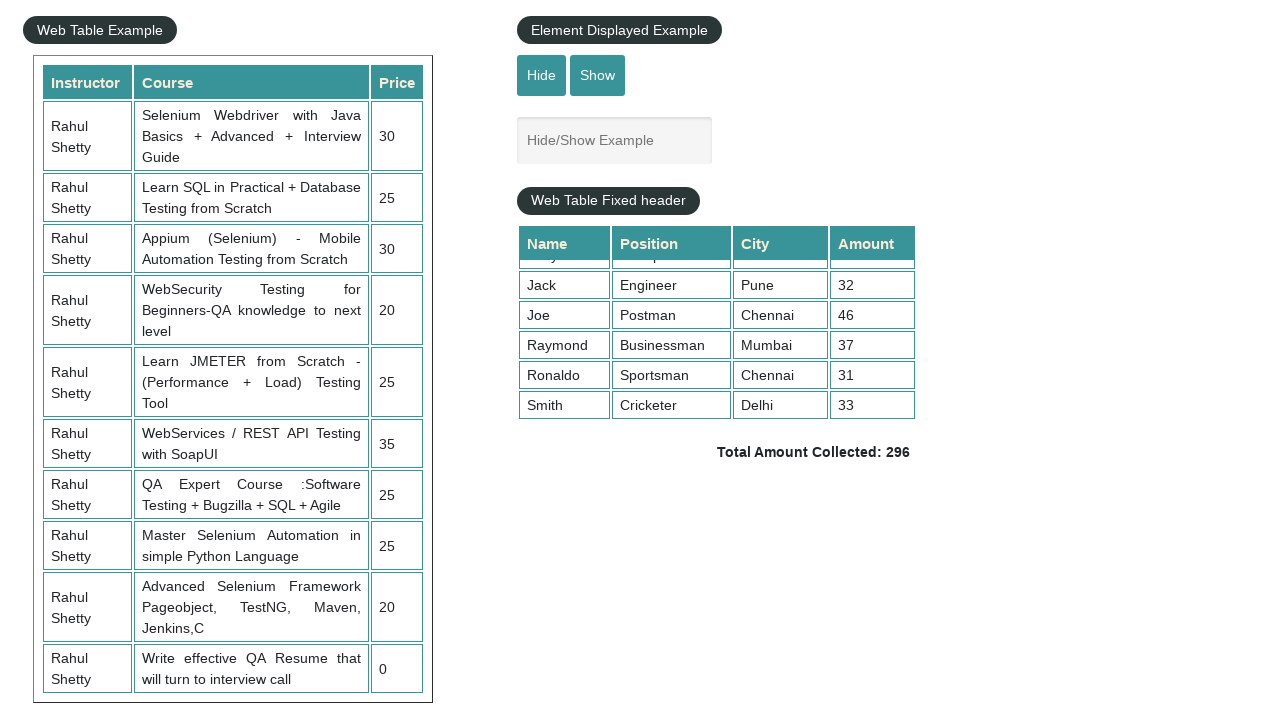

Calculated sum of all amounts: 296
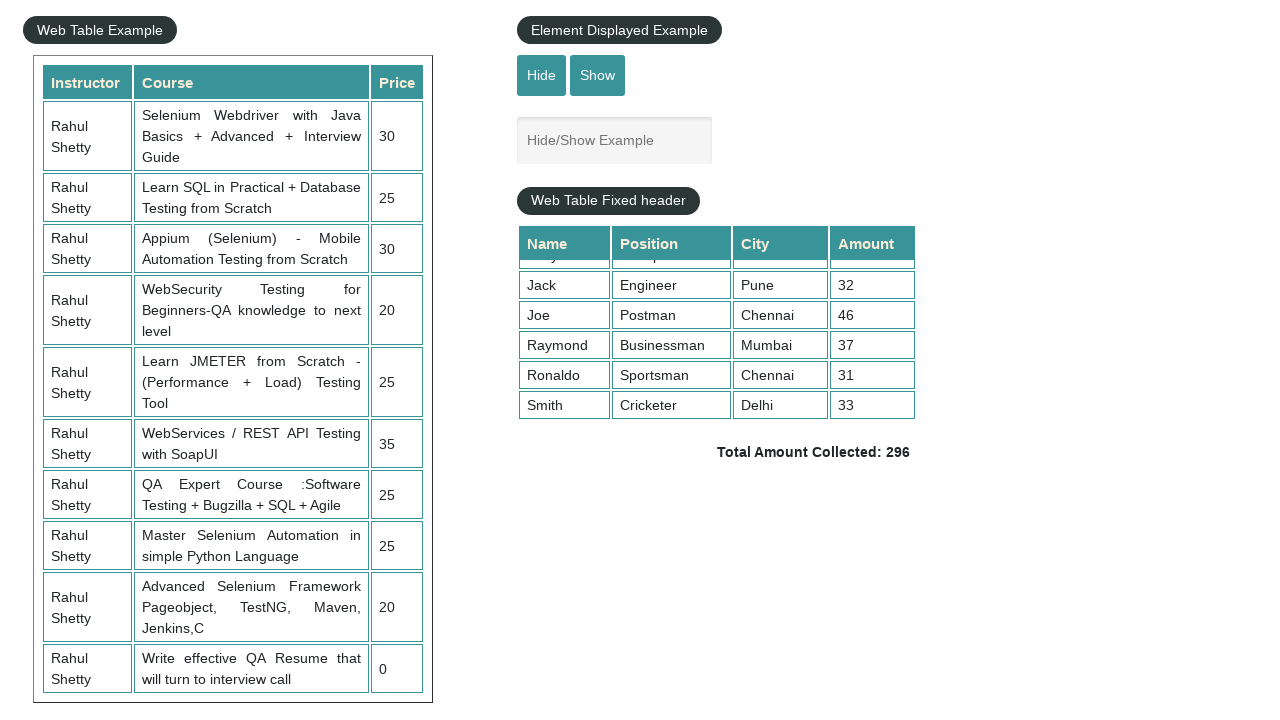

Retrieved the displayed total amount text
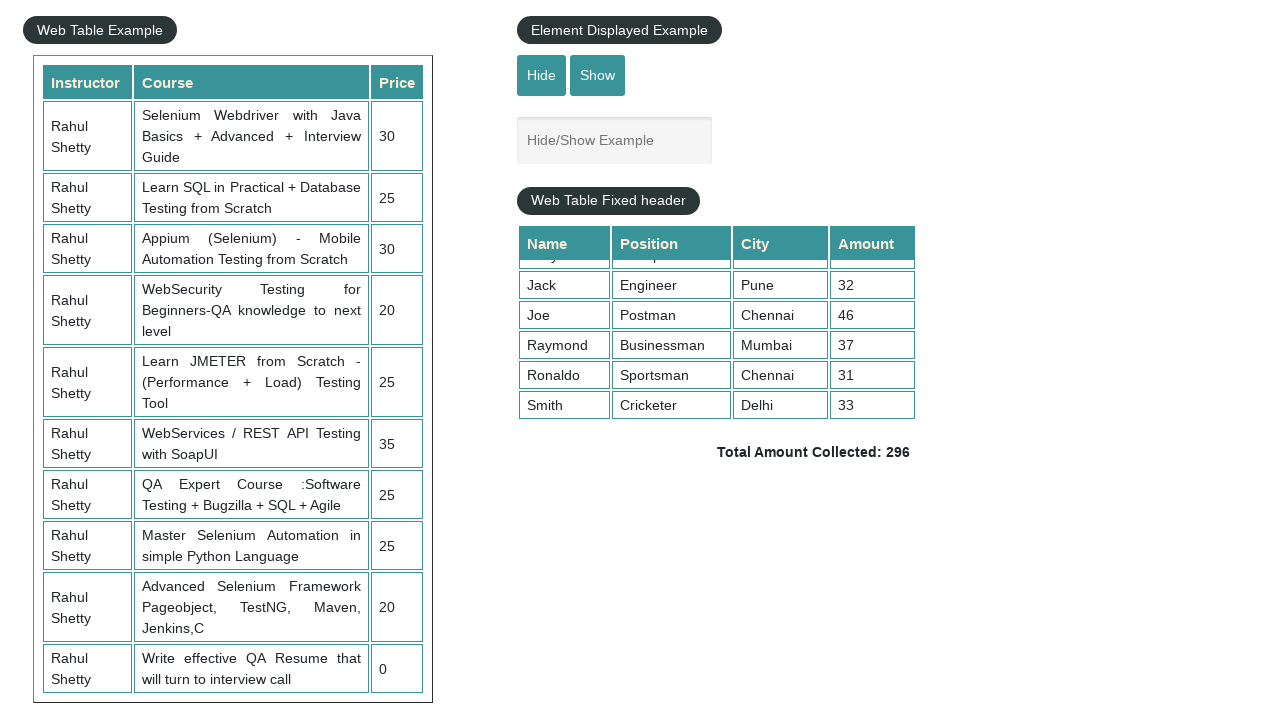

Extracted displayed total amount: 296
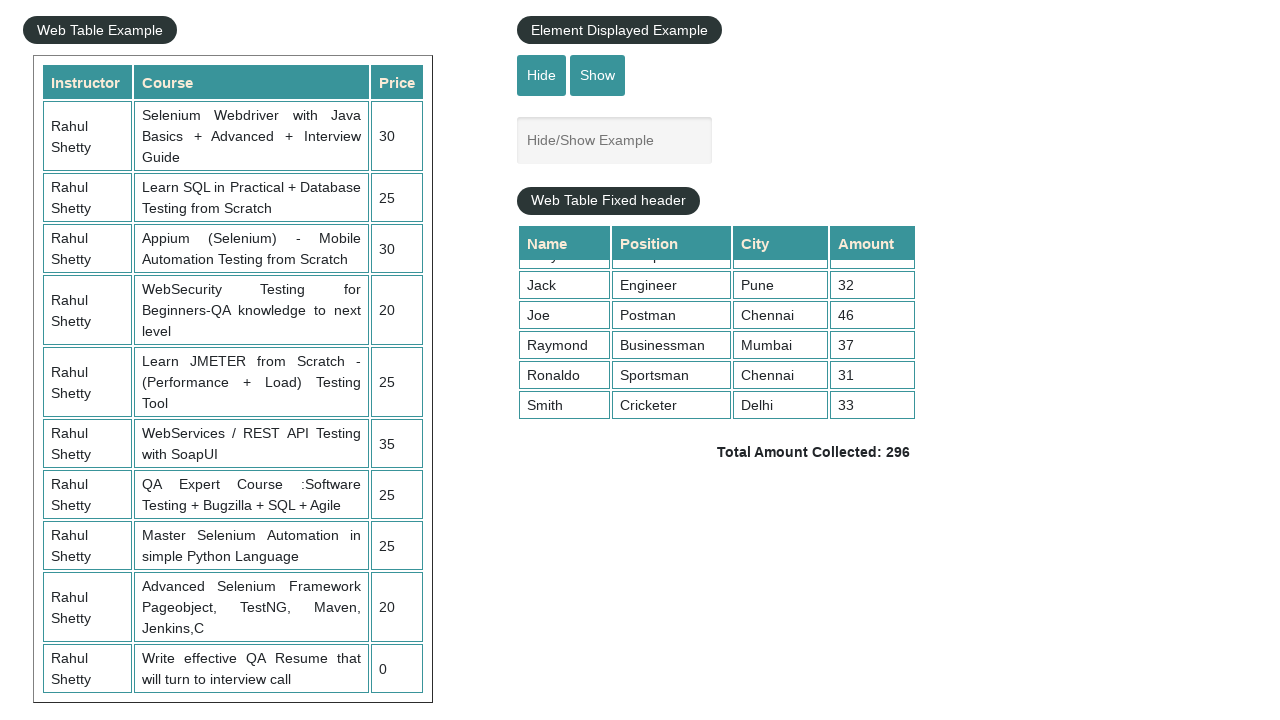

Verified calculated sum (296) matches displayed total (296)
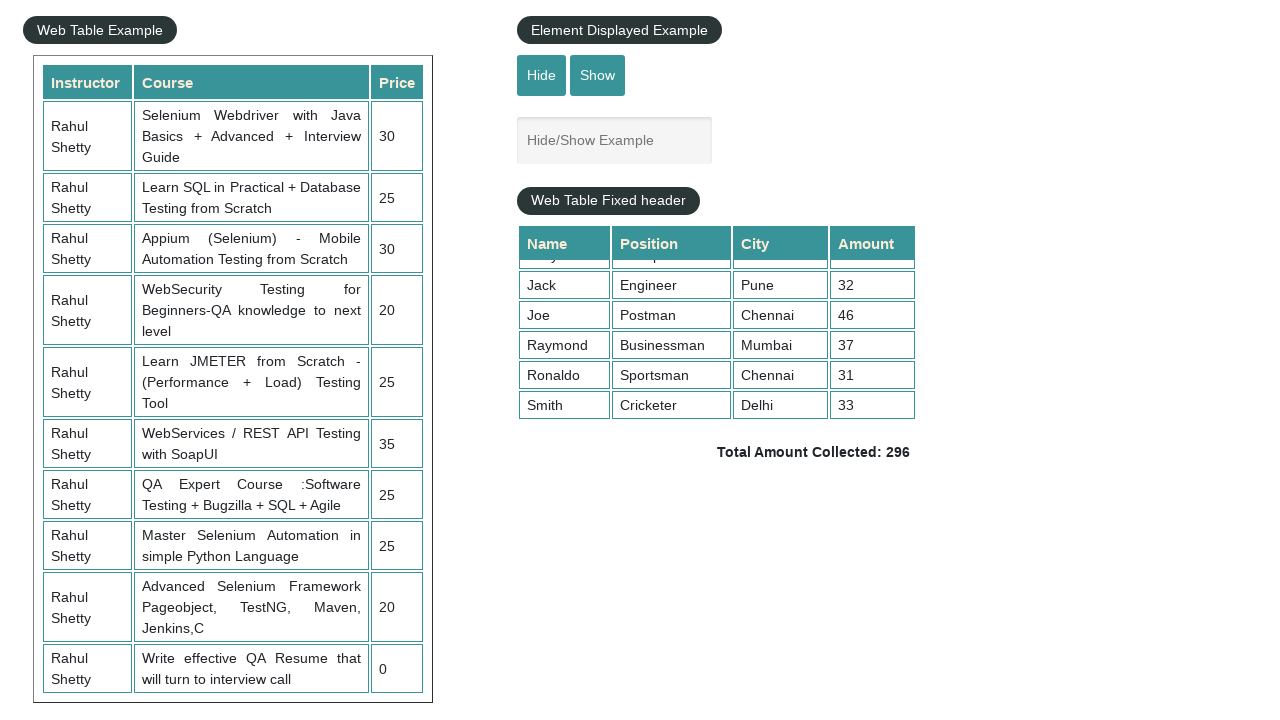

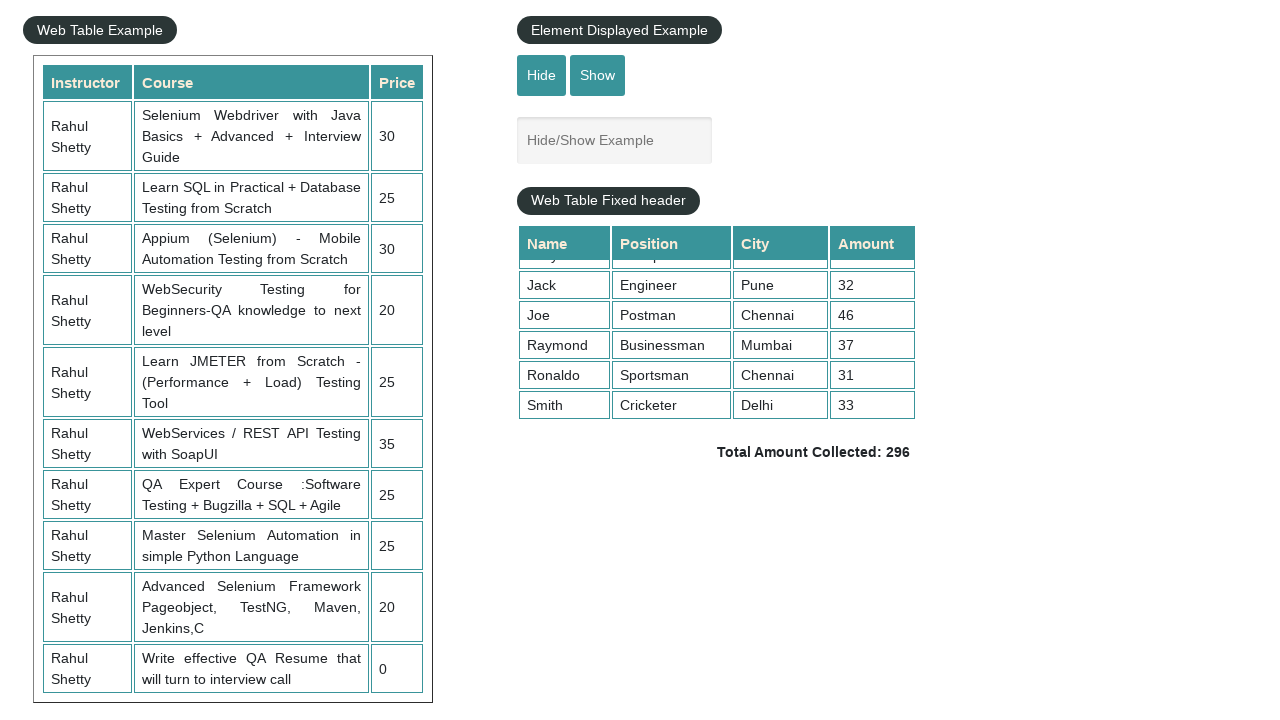